Tests that the mina-protocol report page loads with expected UI elements including Show more, Subtopics, Claims, and navigation elements

Starting URL: https://tttc-turbo.web.app/report/mina-protocol

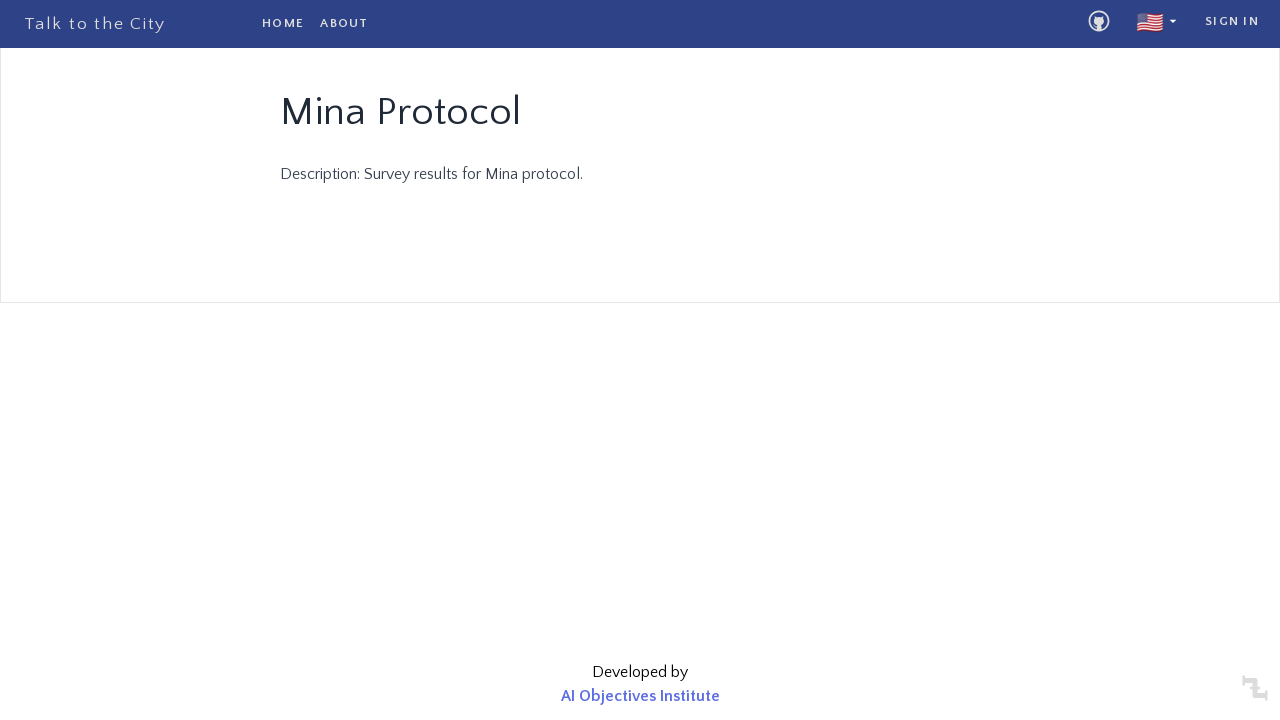

Waited for mina-protocol report page to load with 'Show more' button
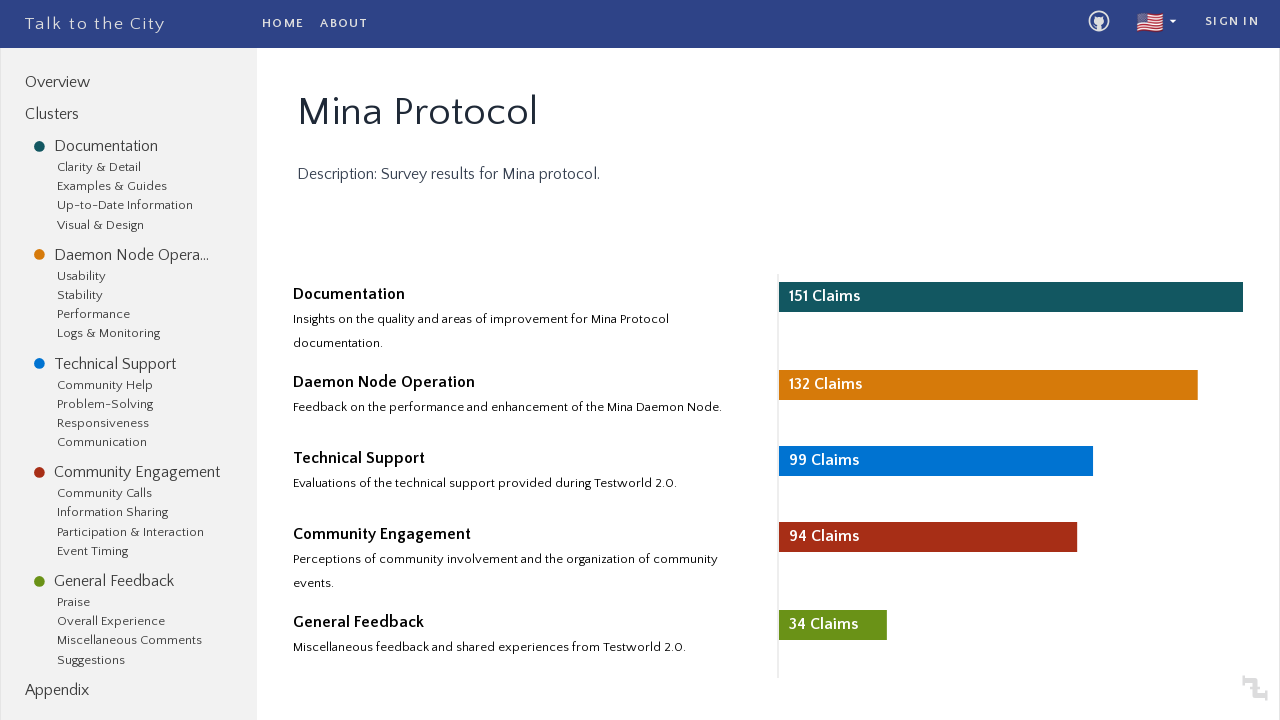

Verified 'Subtopics' element is present on page
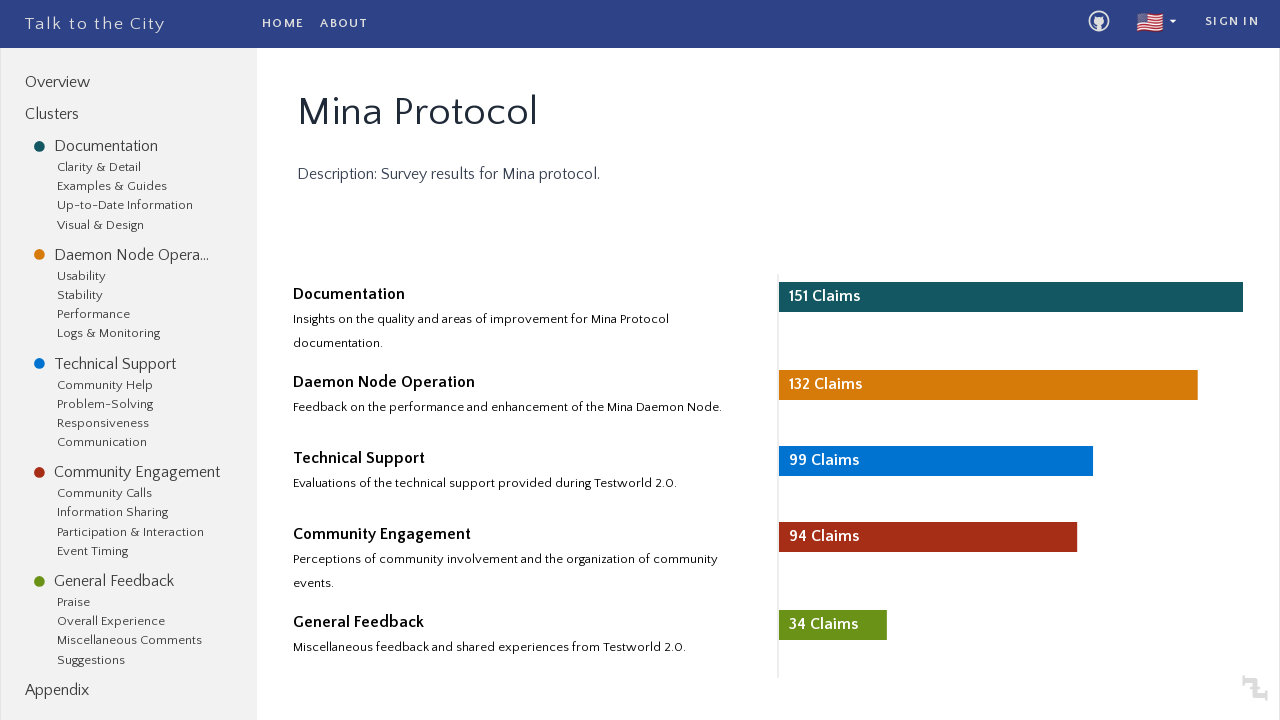

Verified 'Claims' element is present on page
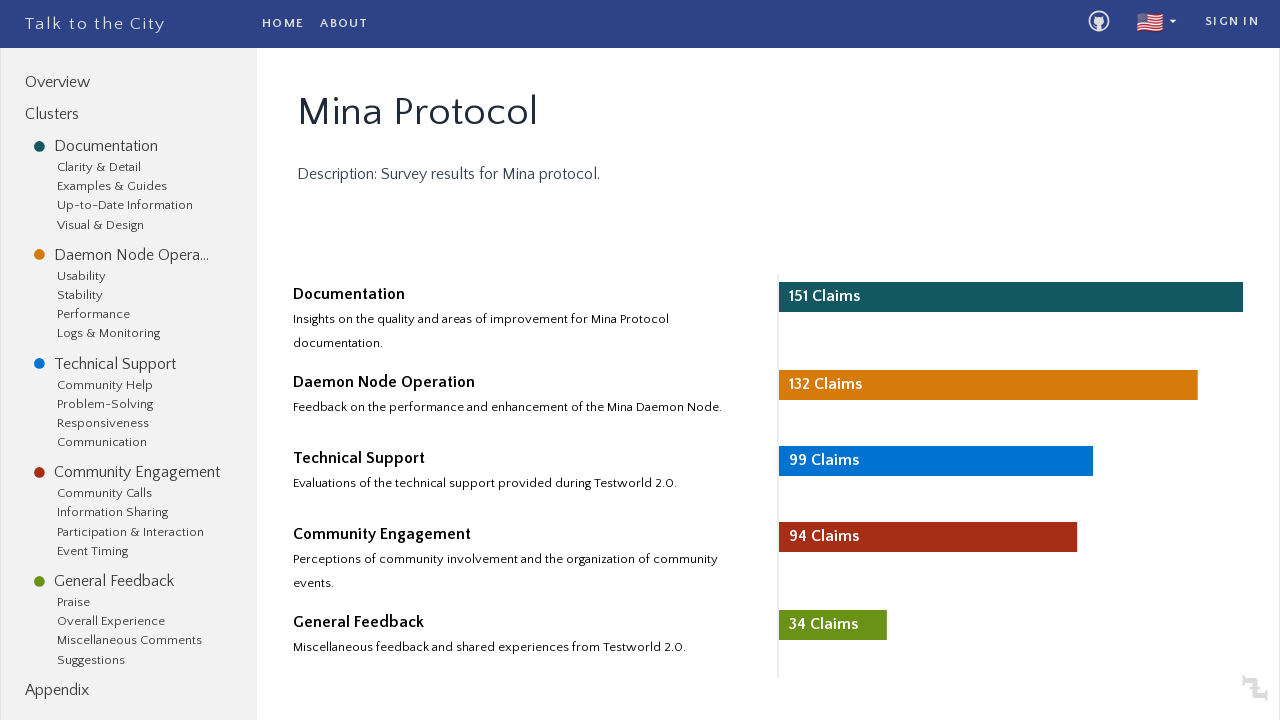

Verified 'AI Objectives Institute' text is present on page
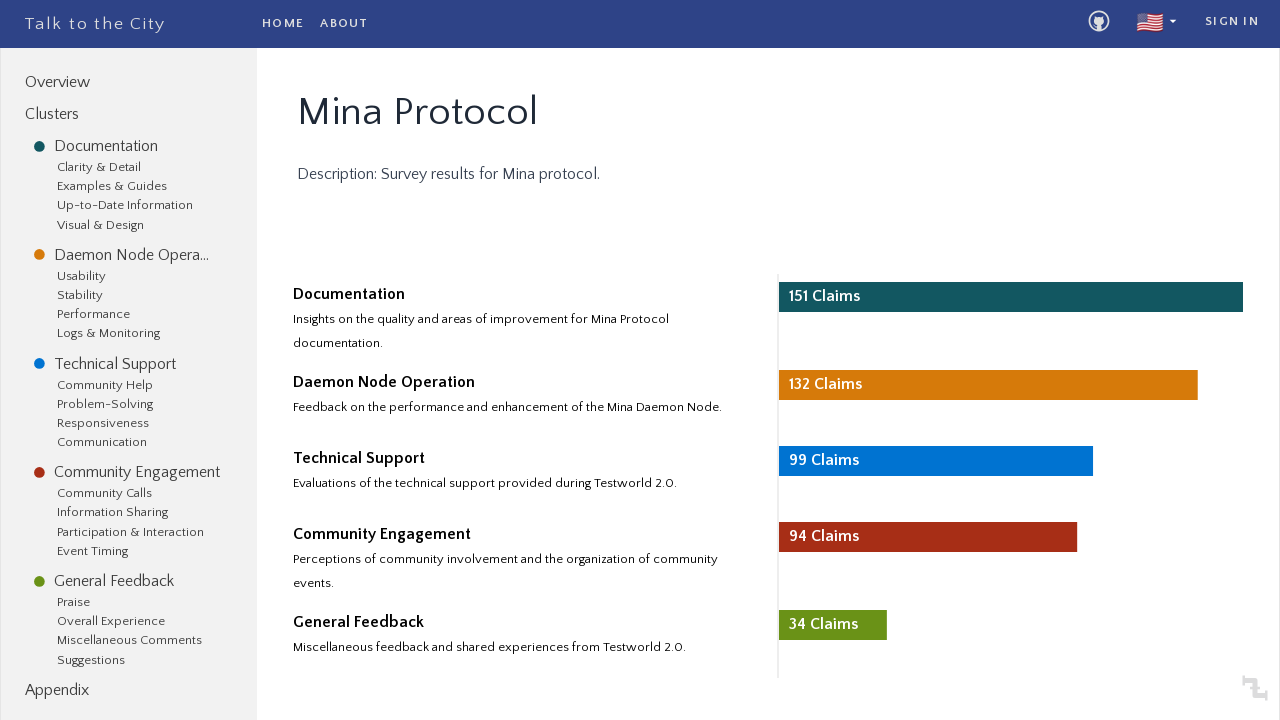

Verified 'Home' navigation element is present on page
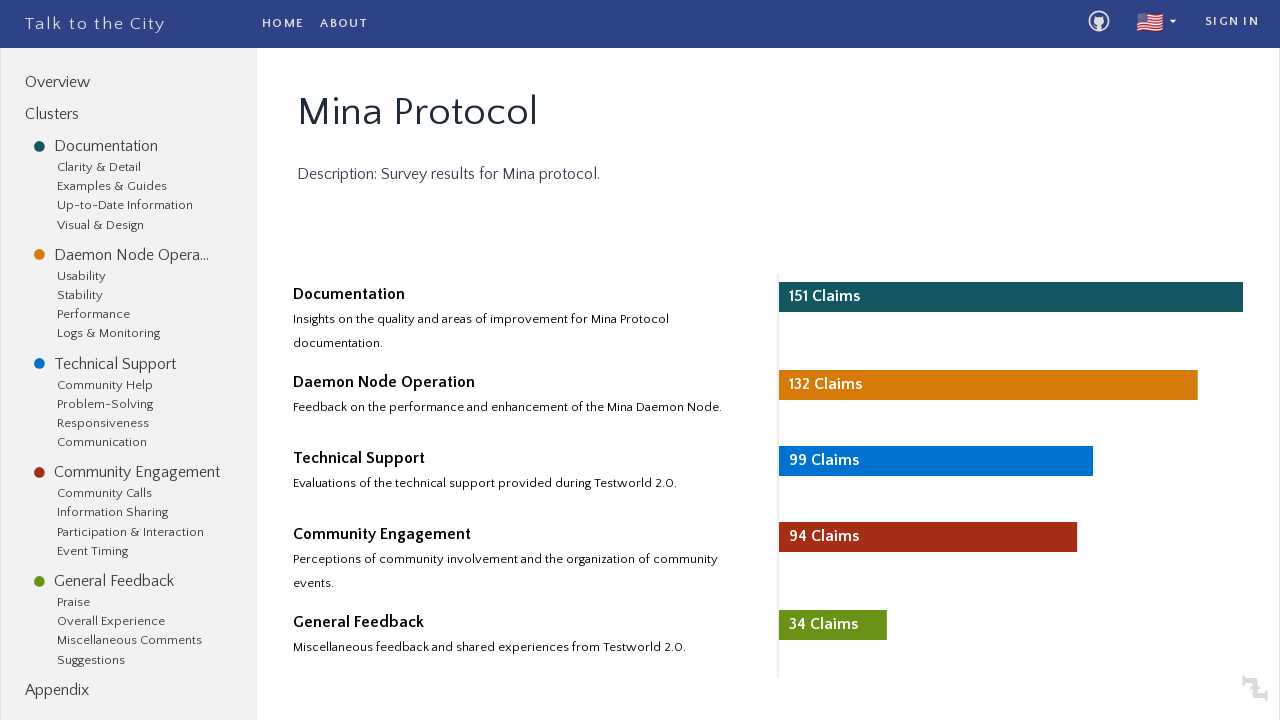

Verified 'About' navigation element is present on page
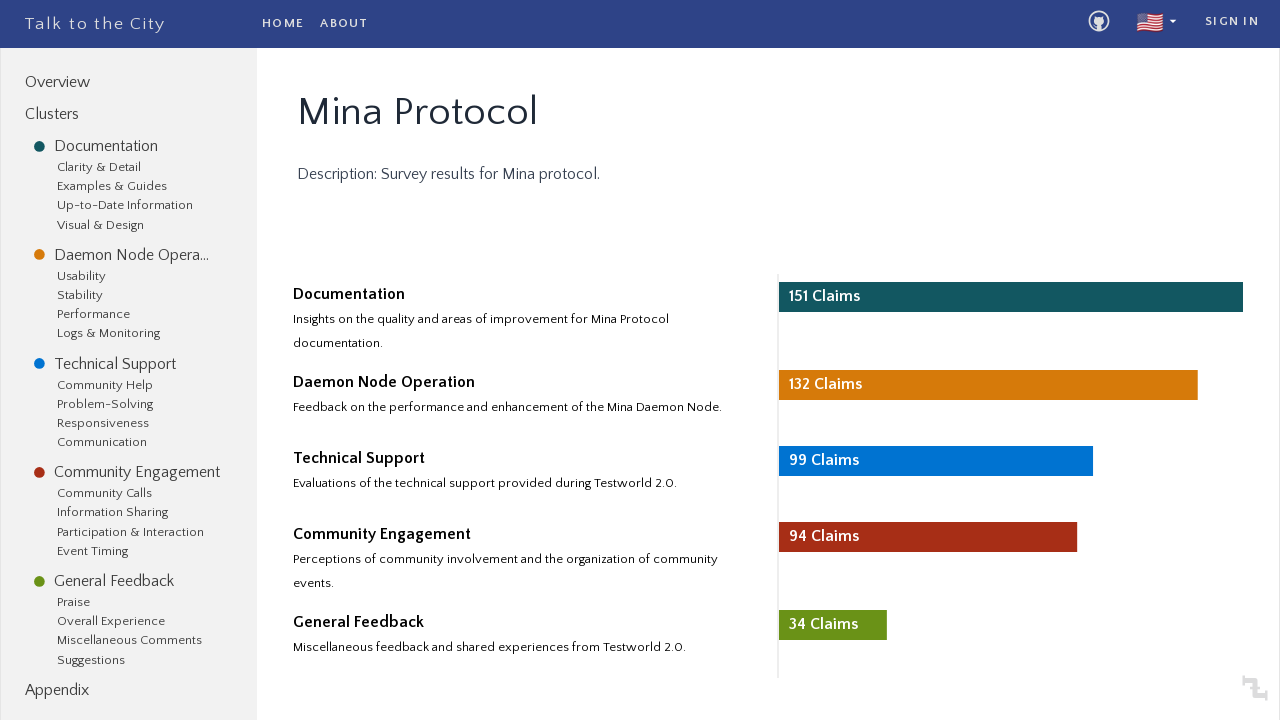

Verified 'Fork Report' button is present on page
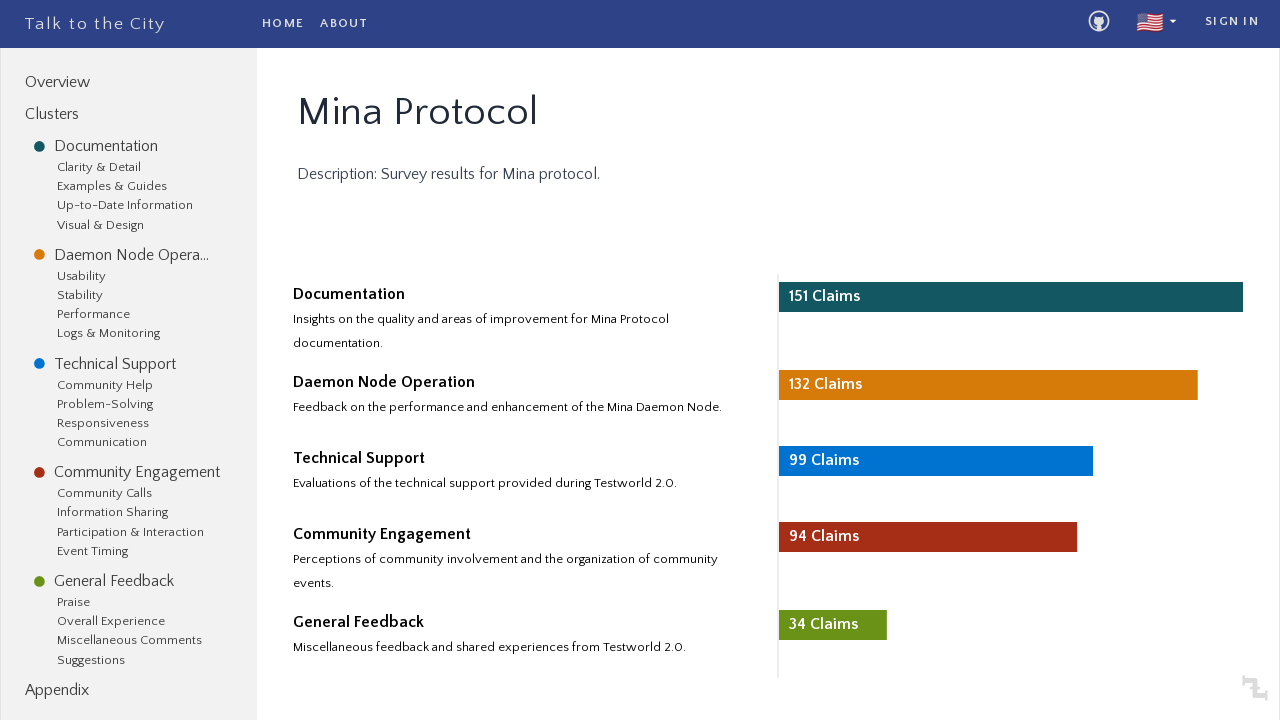

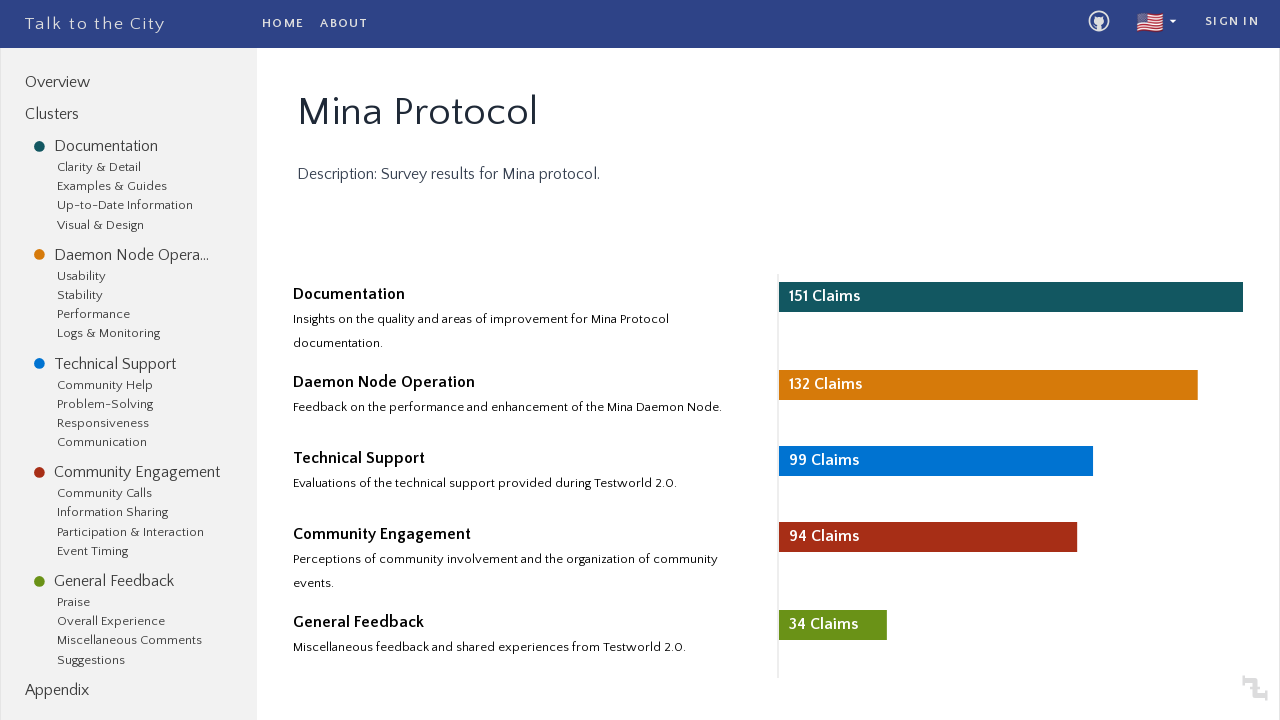